Searches for legal processes using an OAB (Brazilian Bar Association) number and state selection, then navigates through the search results

Starting URL: https://pje-consulta-publica.tjmg.jus.br/

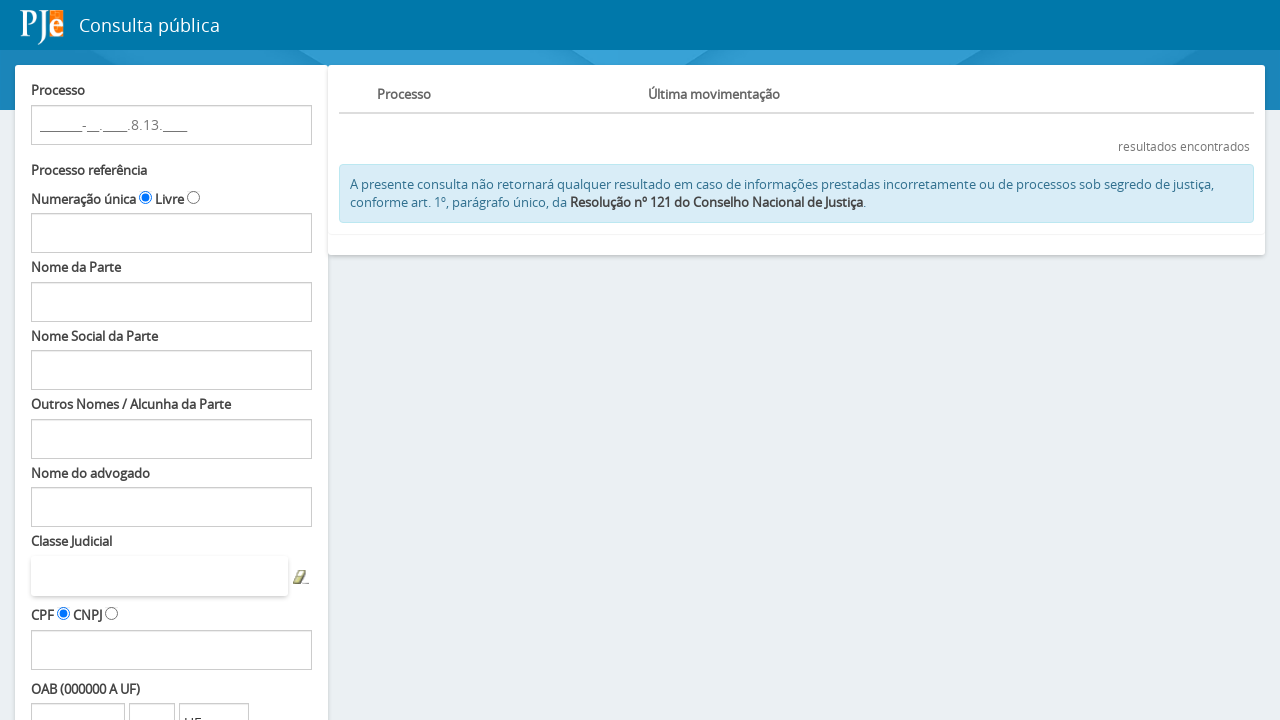

Waited for page to load
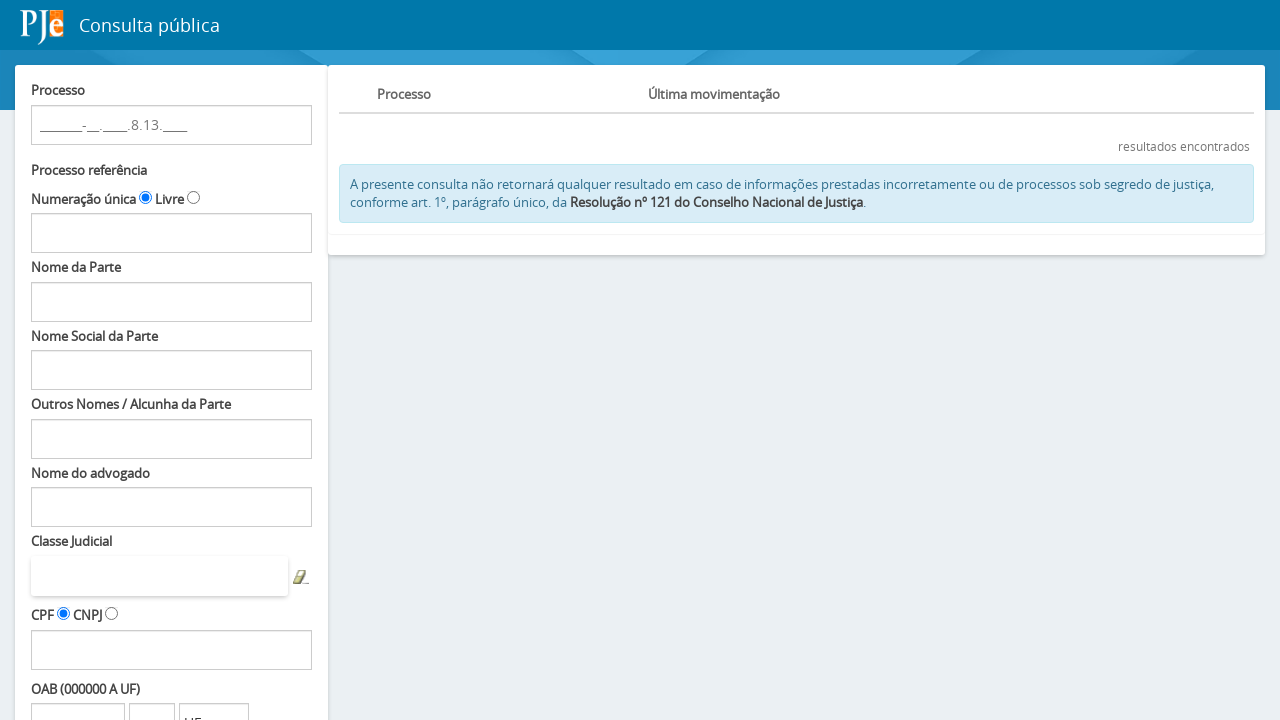

Filled OAB number field with '133864' on //input[@id='fPP:Decoration:numeroOAB']
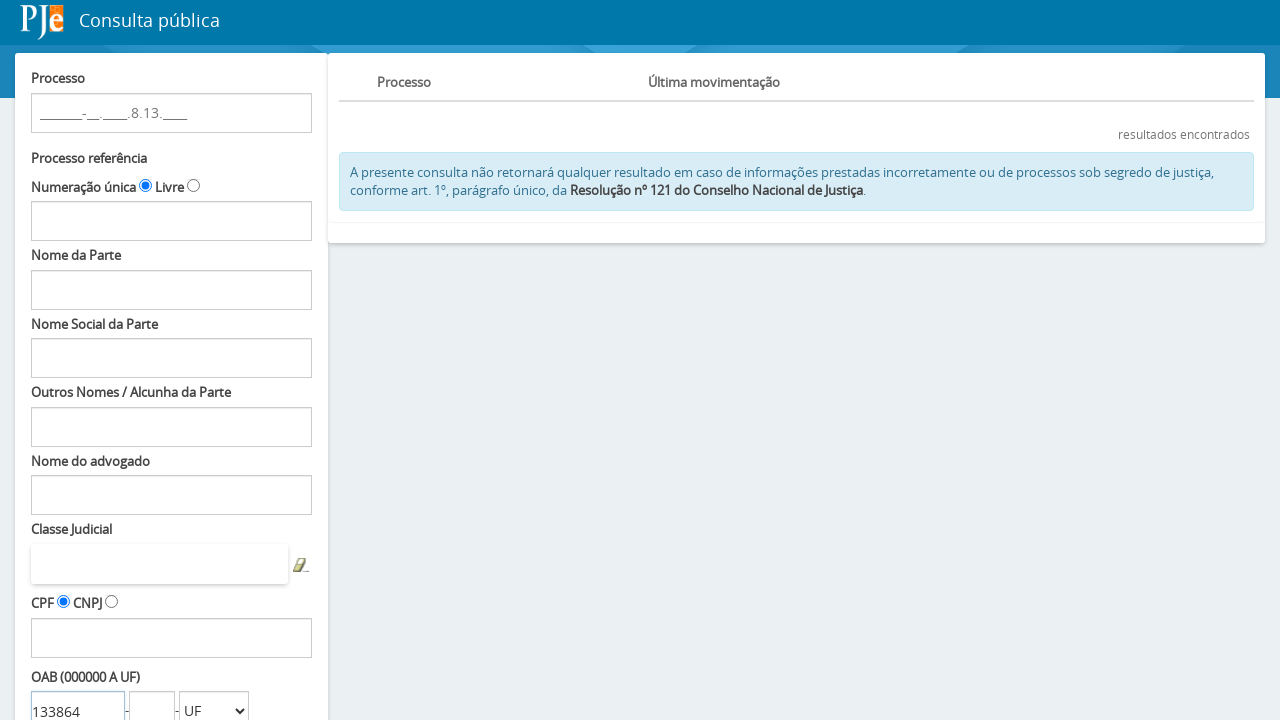

Selected state 'SP' from dropdown on //select[@id='fPP:Decoration:estadoComboOAB']
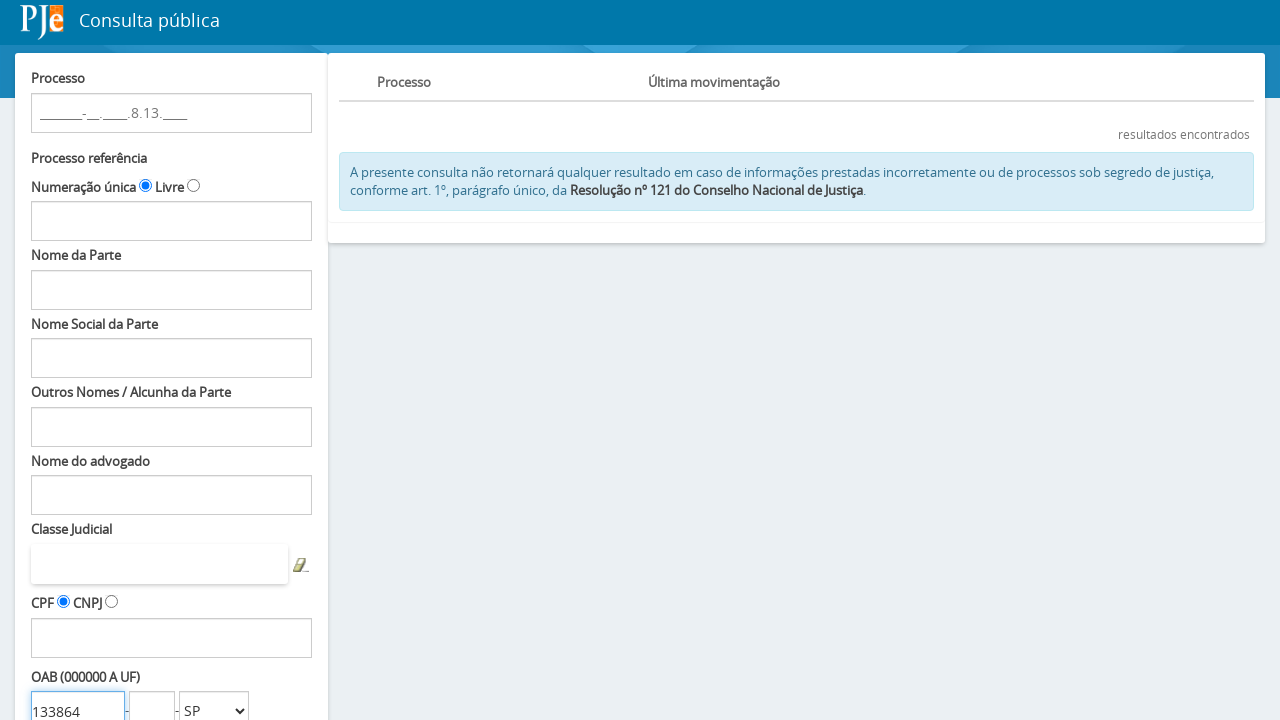

Clicked search button to search for legal processes at (83, 590) on xpath=//input[@id='fPP:searchProcessos']
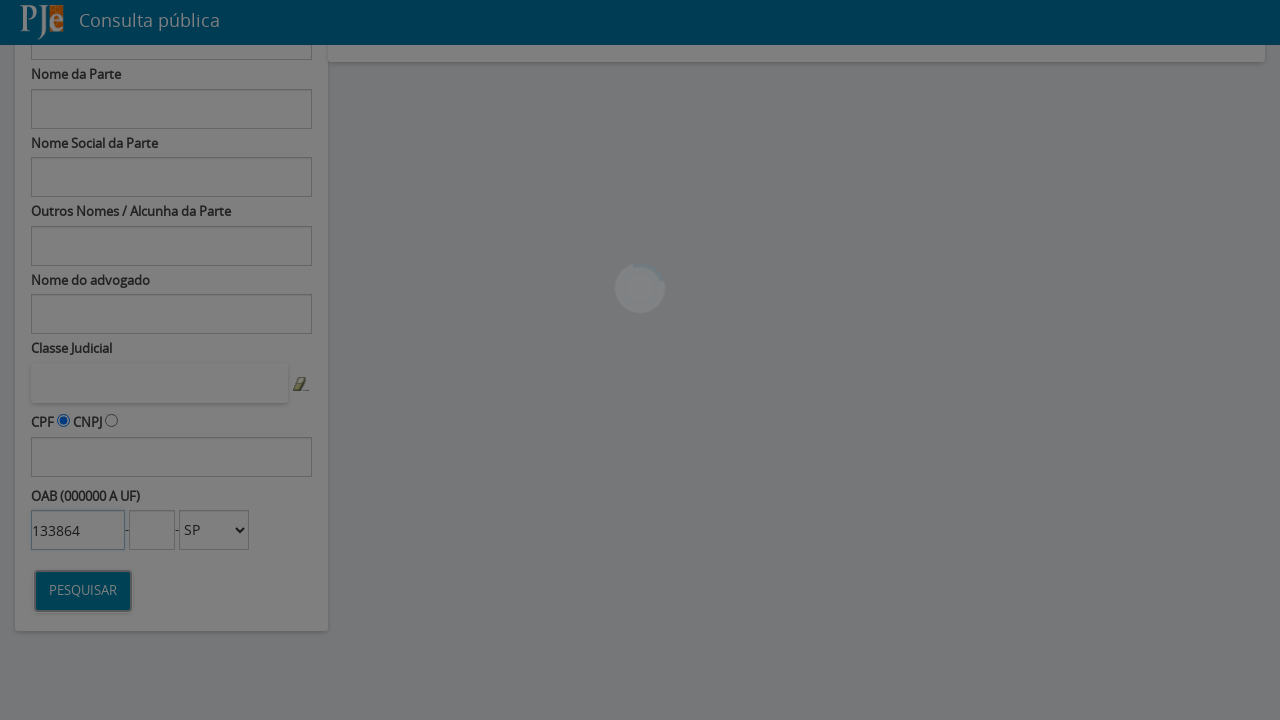

Waited for search results to load
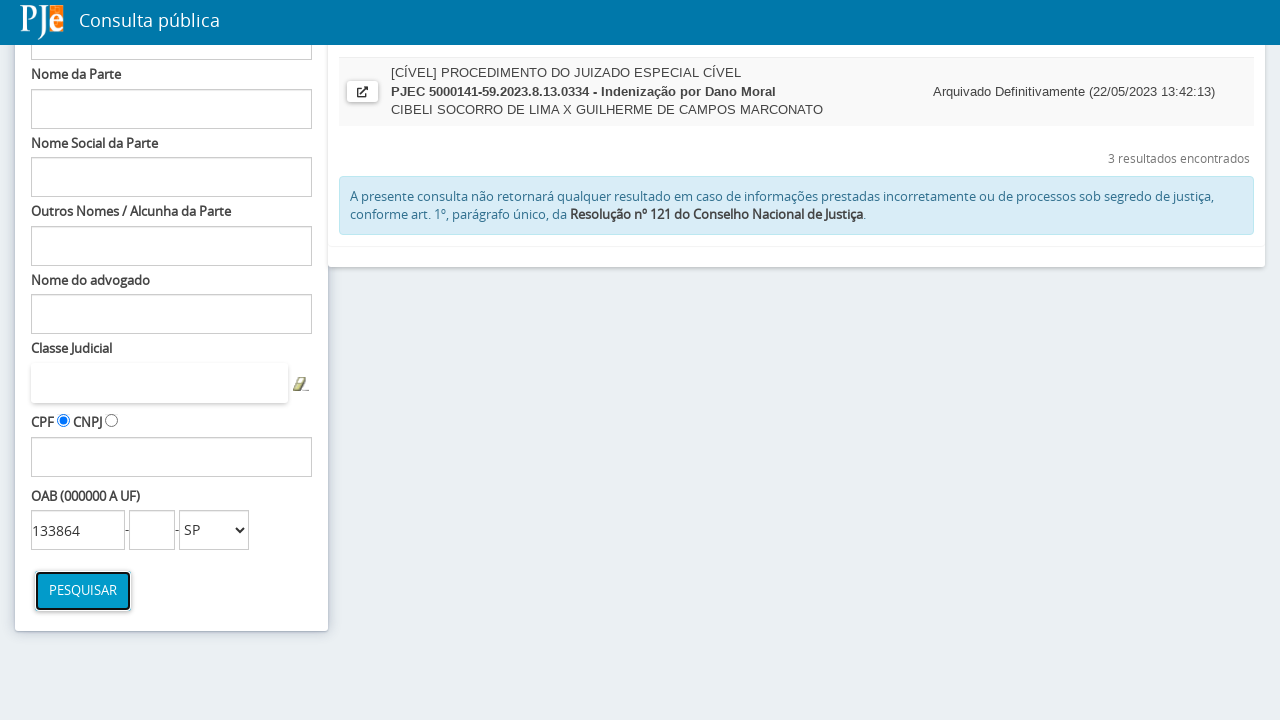

Clicked on first process result at (658, 142) on xpath=//b[@class='btn-block'] >> nth=0
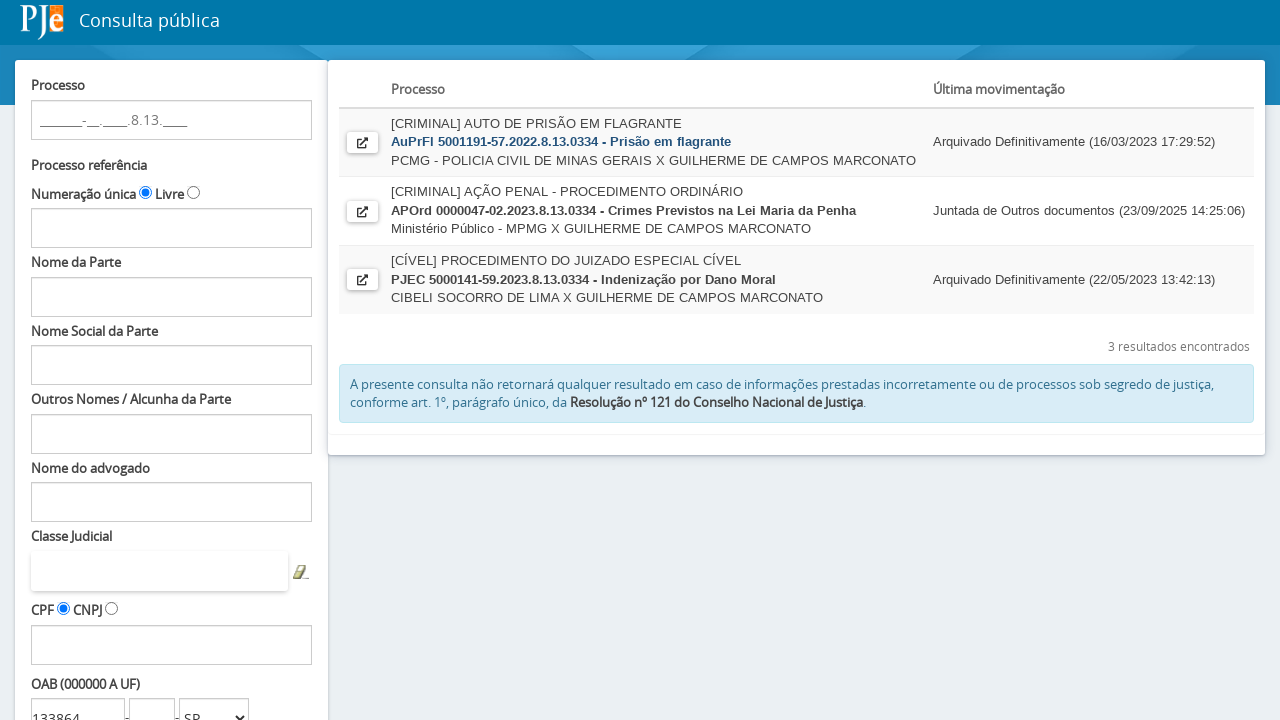

Waited for new window/tab to open
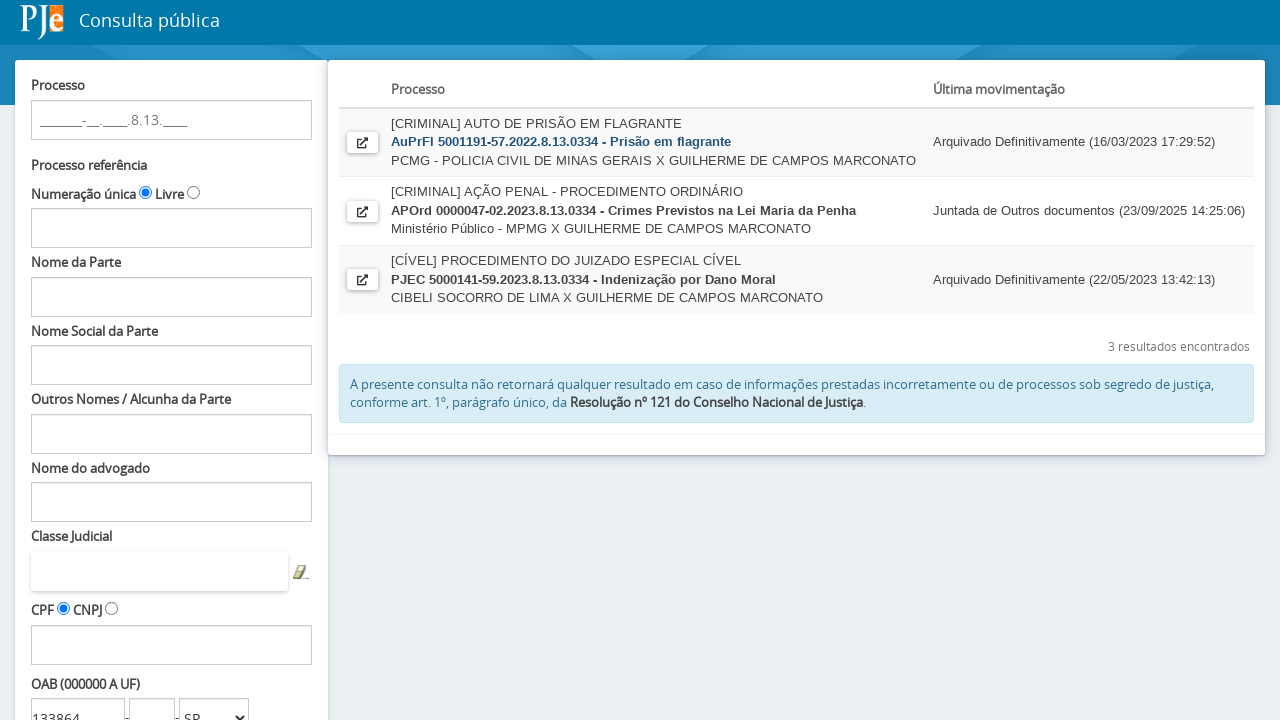

No processes found or error occurred when clicking first result
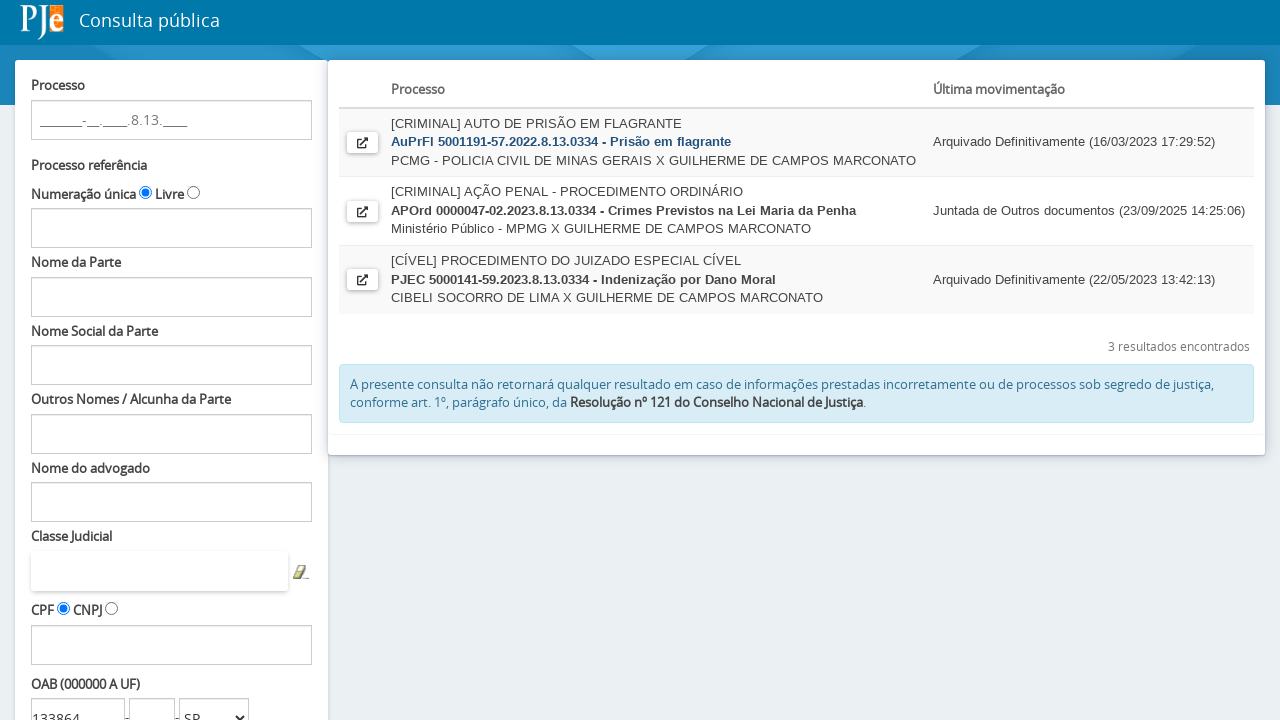

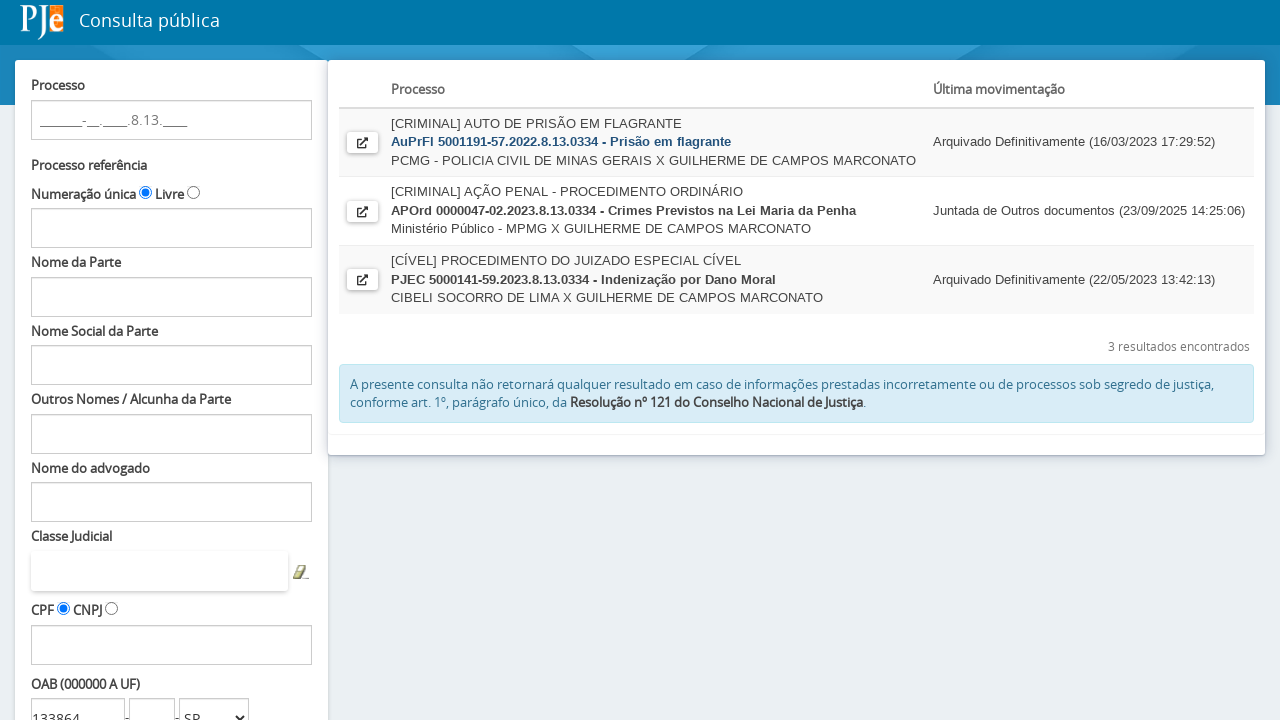